Demonstrates how to inject jQuery Growl notifications into a webpage for debugging purposes, displaying various notification types

Starting URL: http://the-internet.herokuapp.com

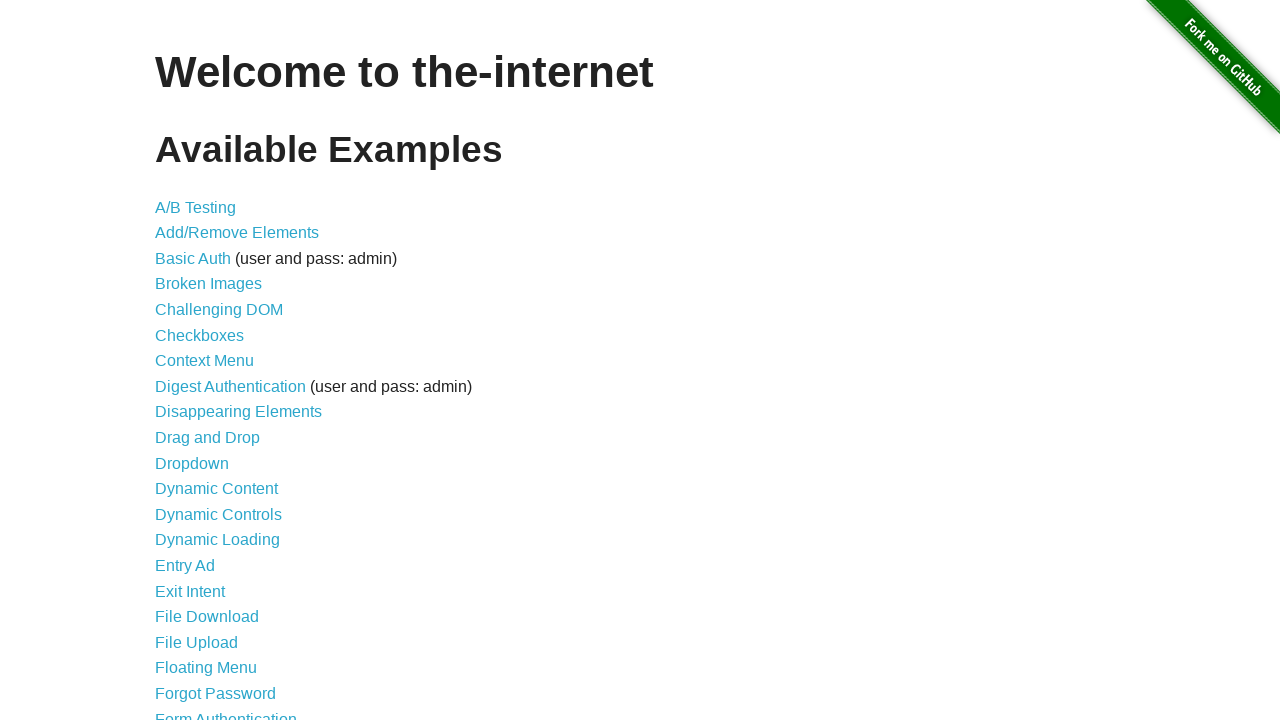

Injected jQuery library into the page
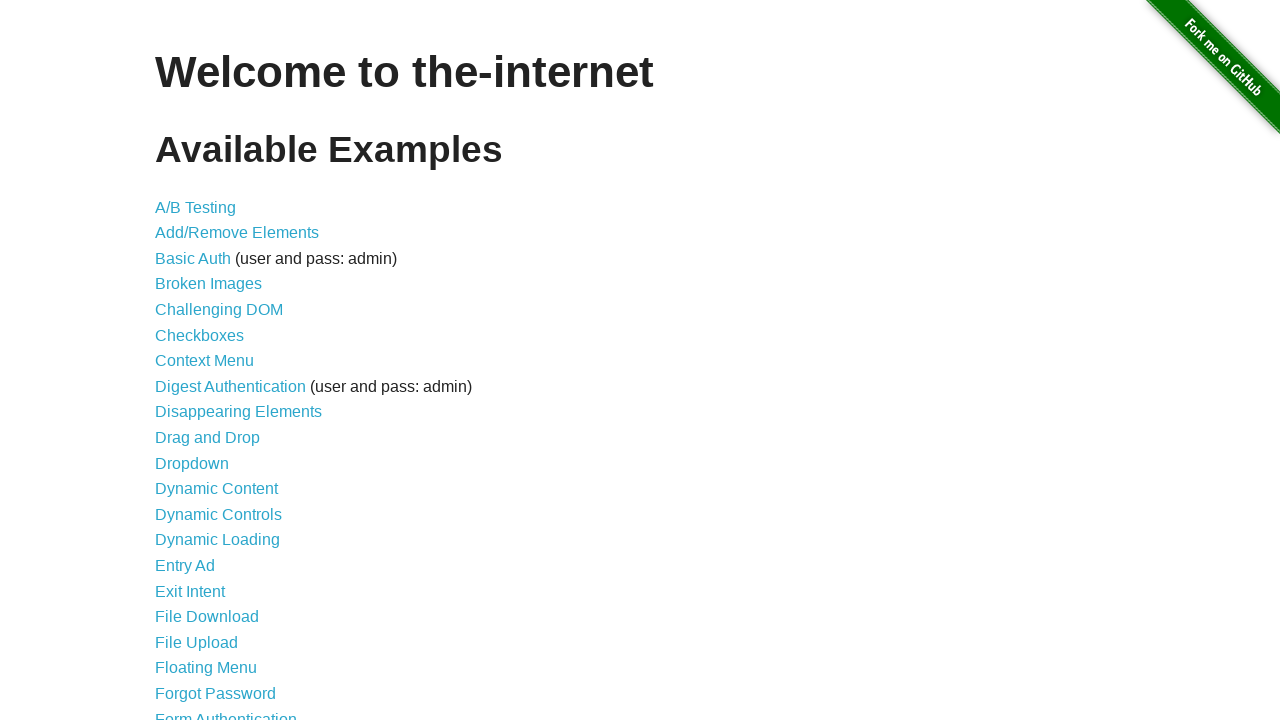

Waited for jQuery to load
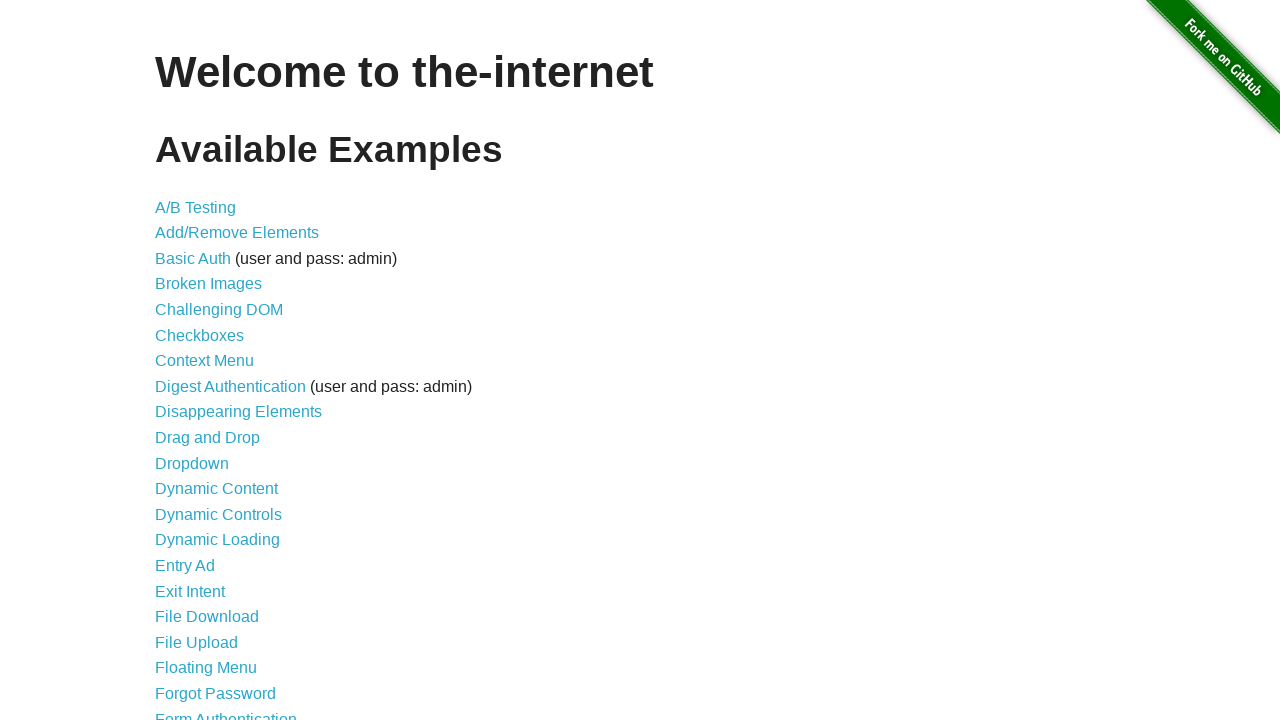

Loaded jquery-growl JavaScript library
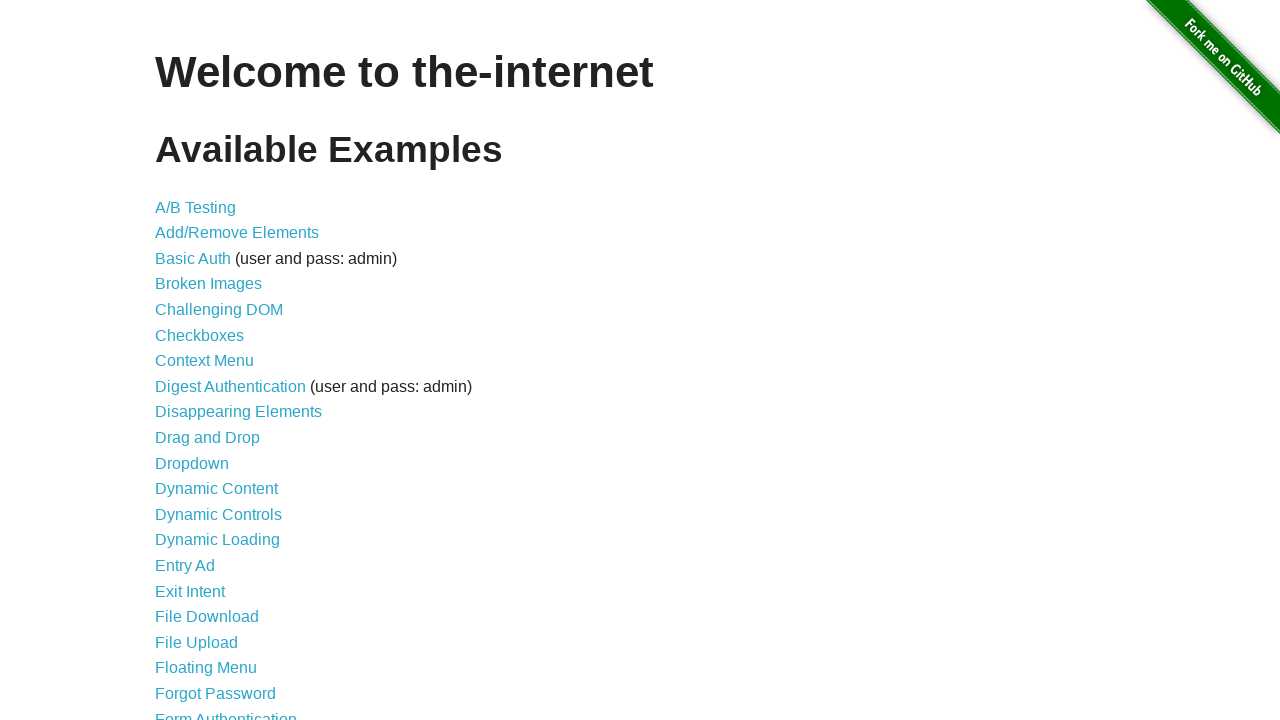

Added jquery-growl CSS stylesheet to the page
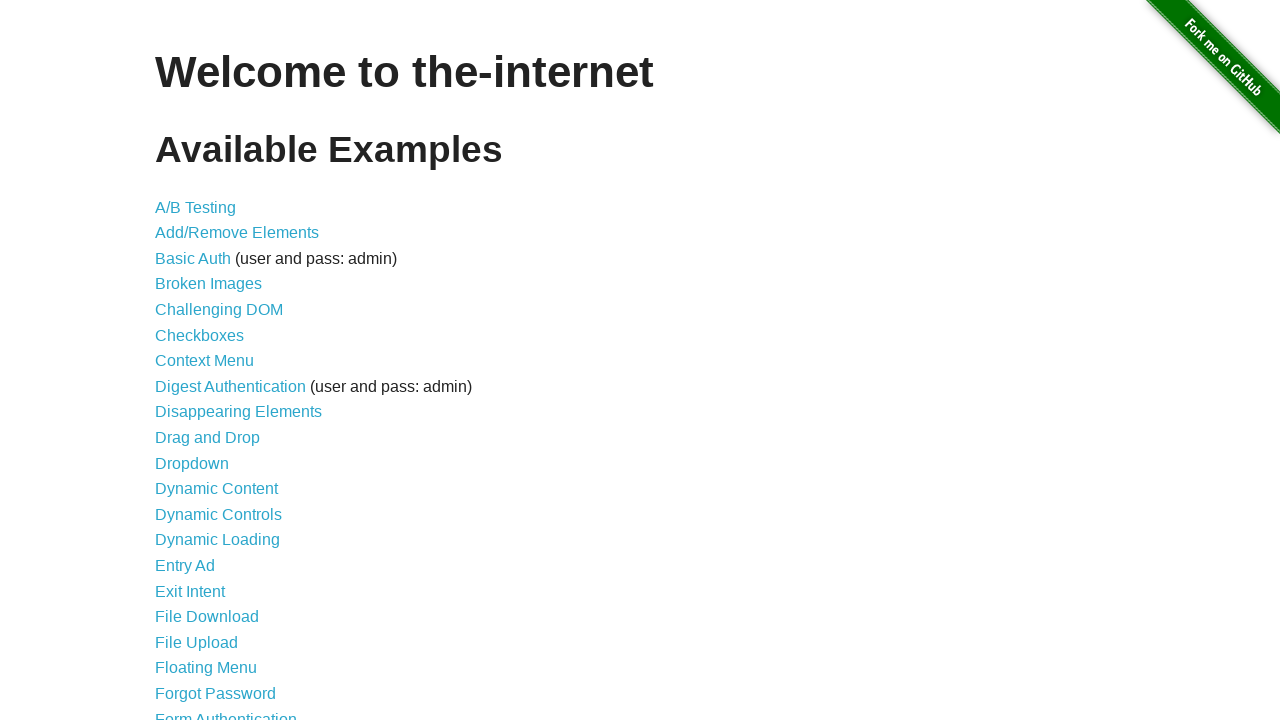

Waited for growl resources to fully load
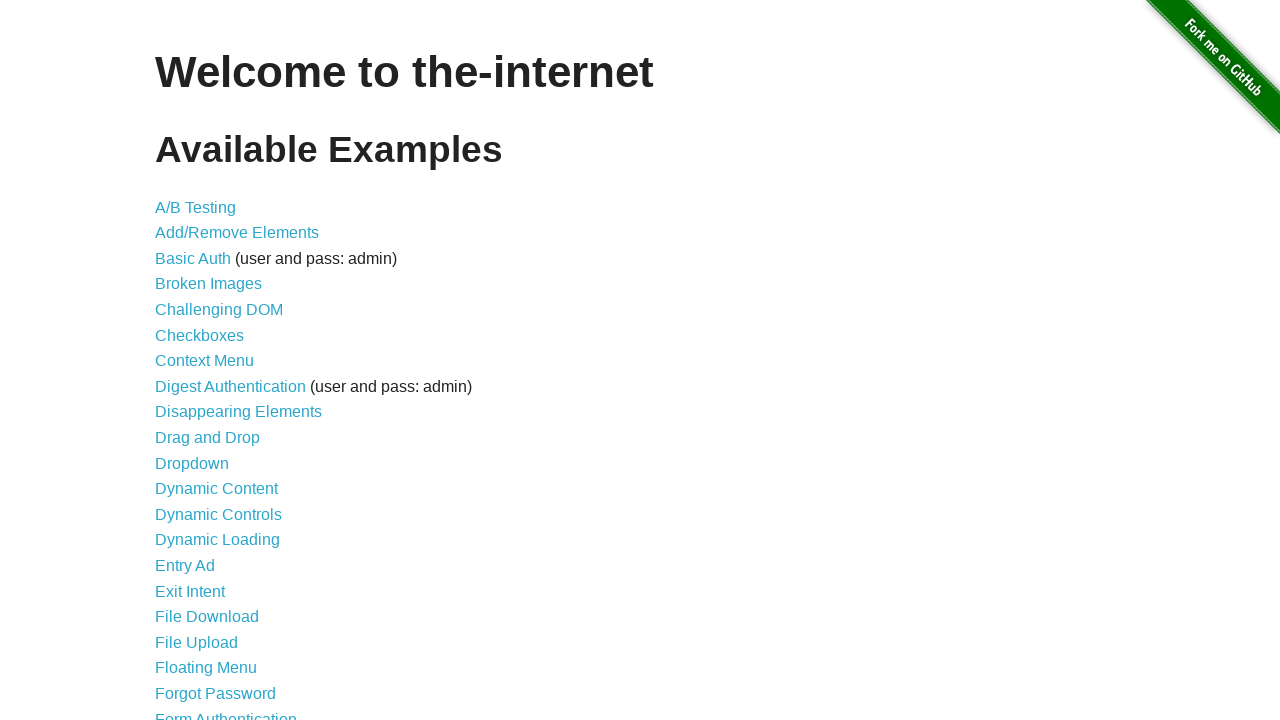

Displayed basic growl notification with title 'GET' and message '/'
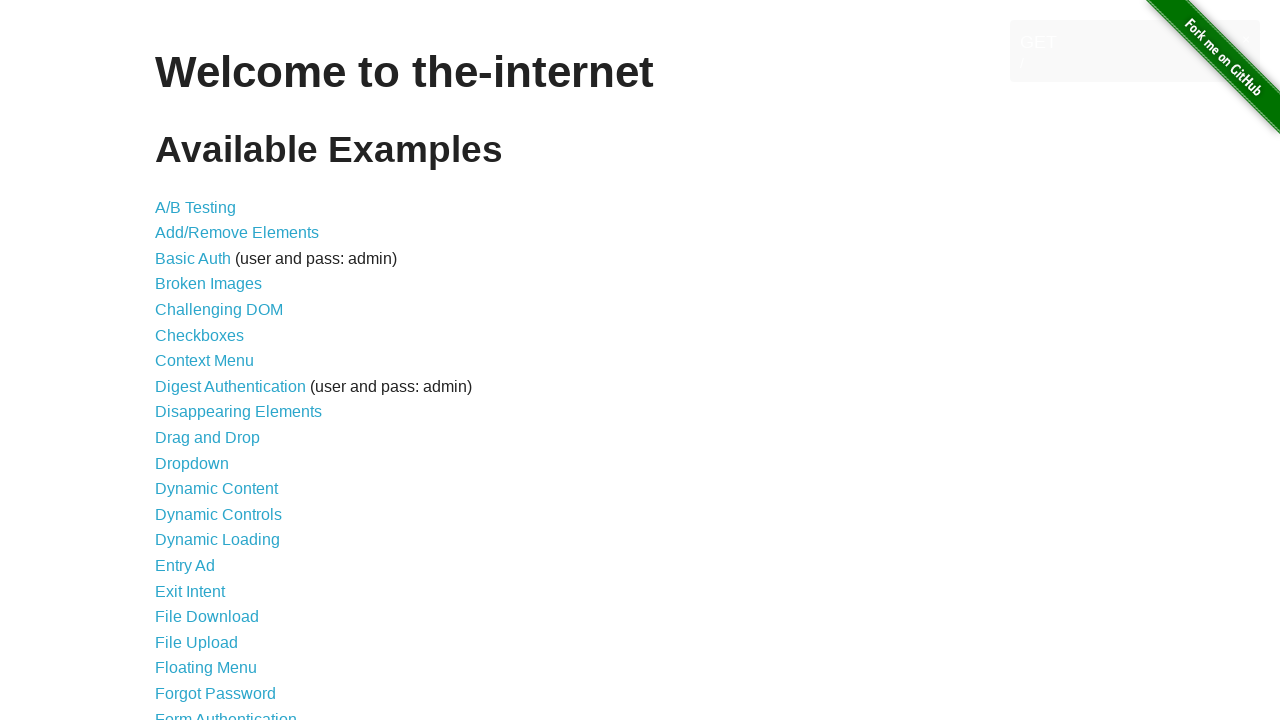

Waited to view the basic notification
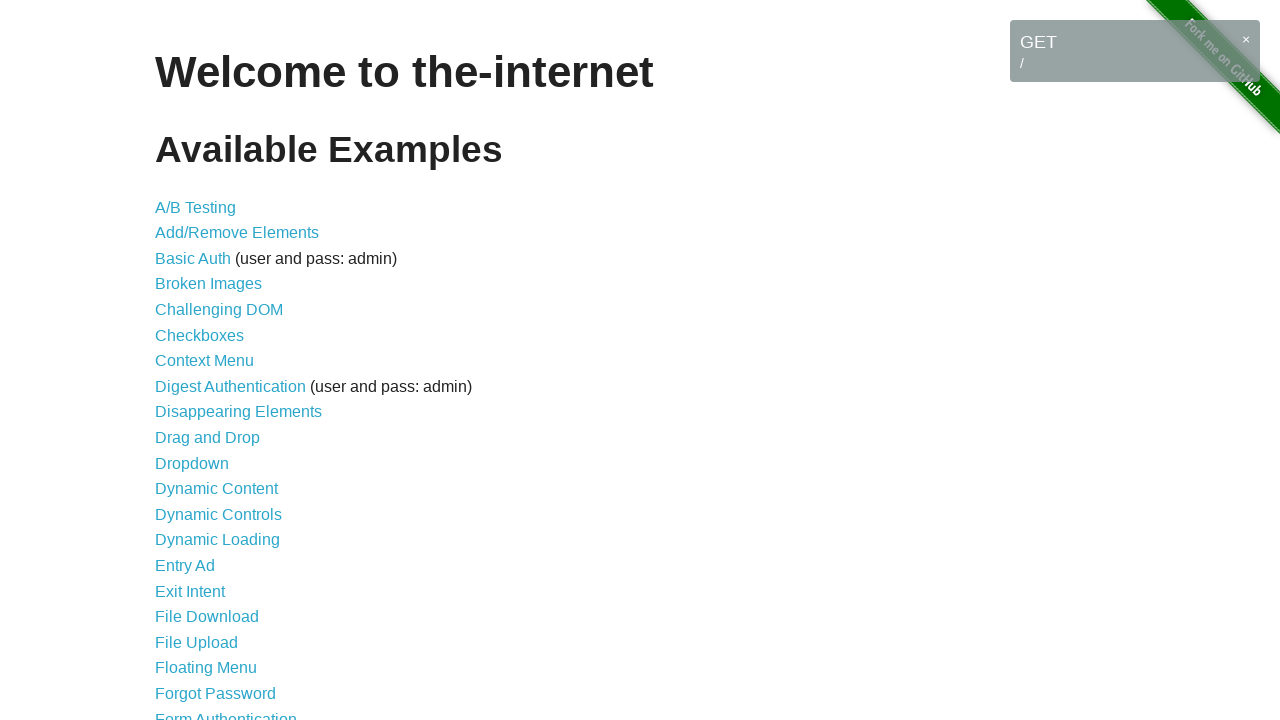

Displayed error type growl notification
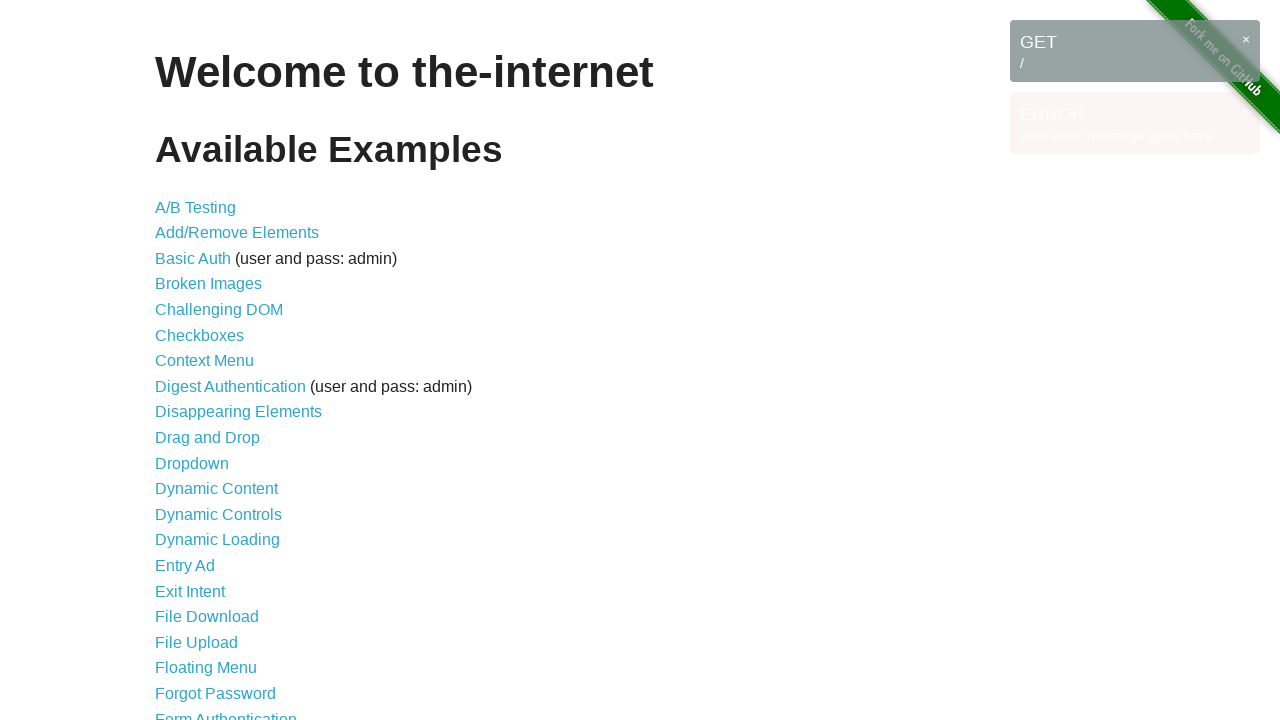

Displayed notice type growl notification
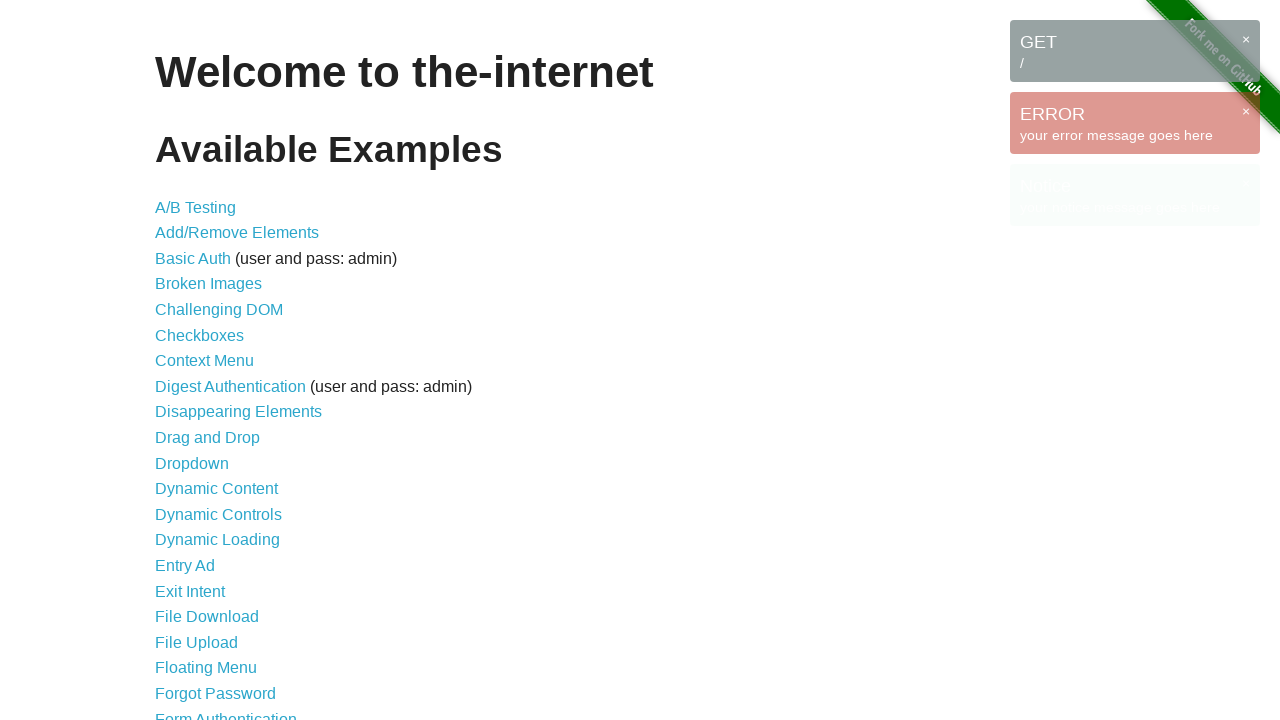

Displayed warning type growl notification
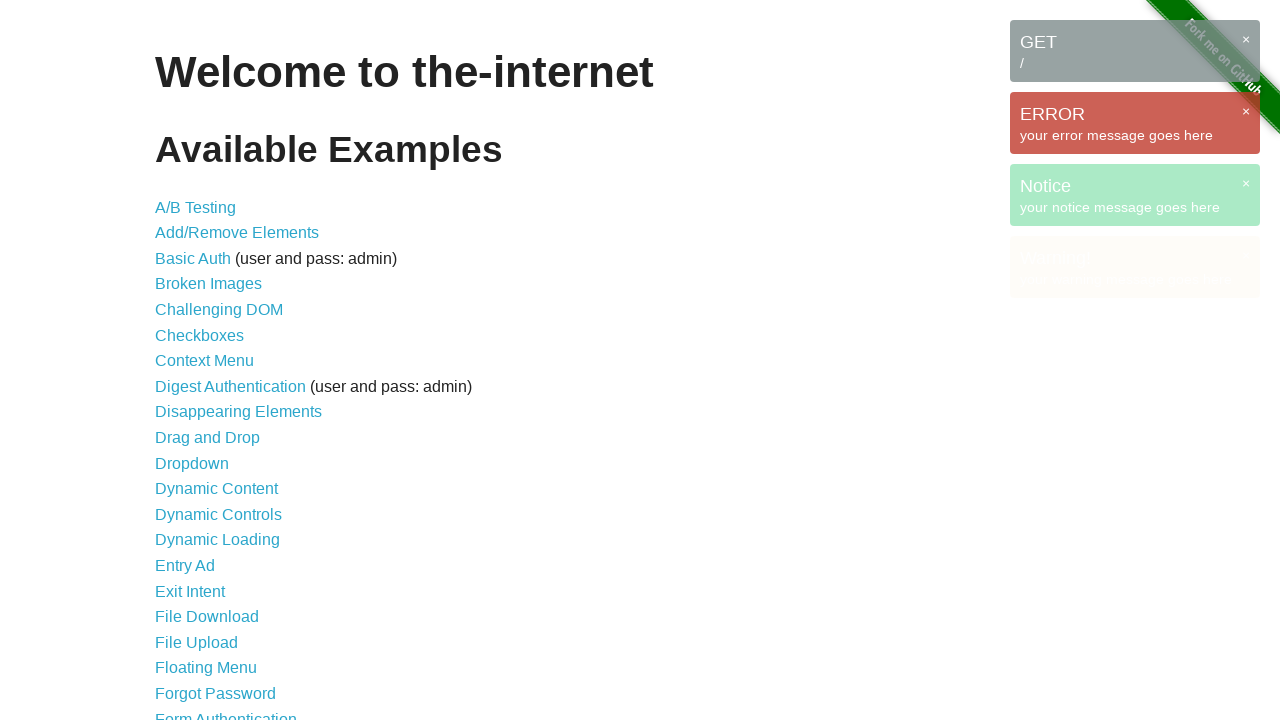

Waited to view all displayed notifications
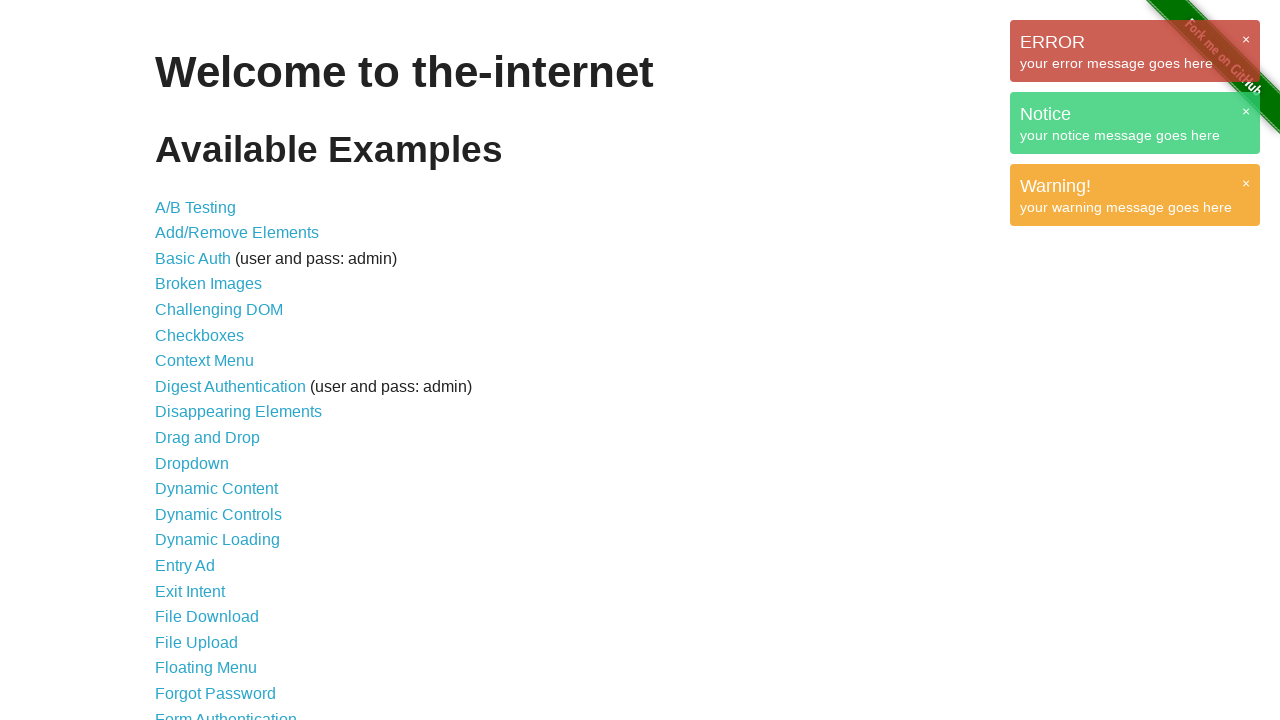

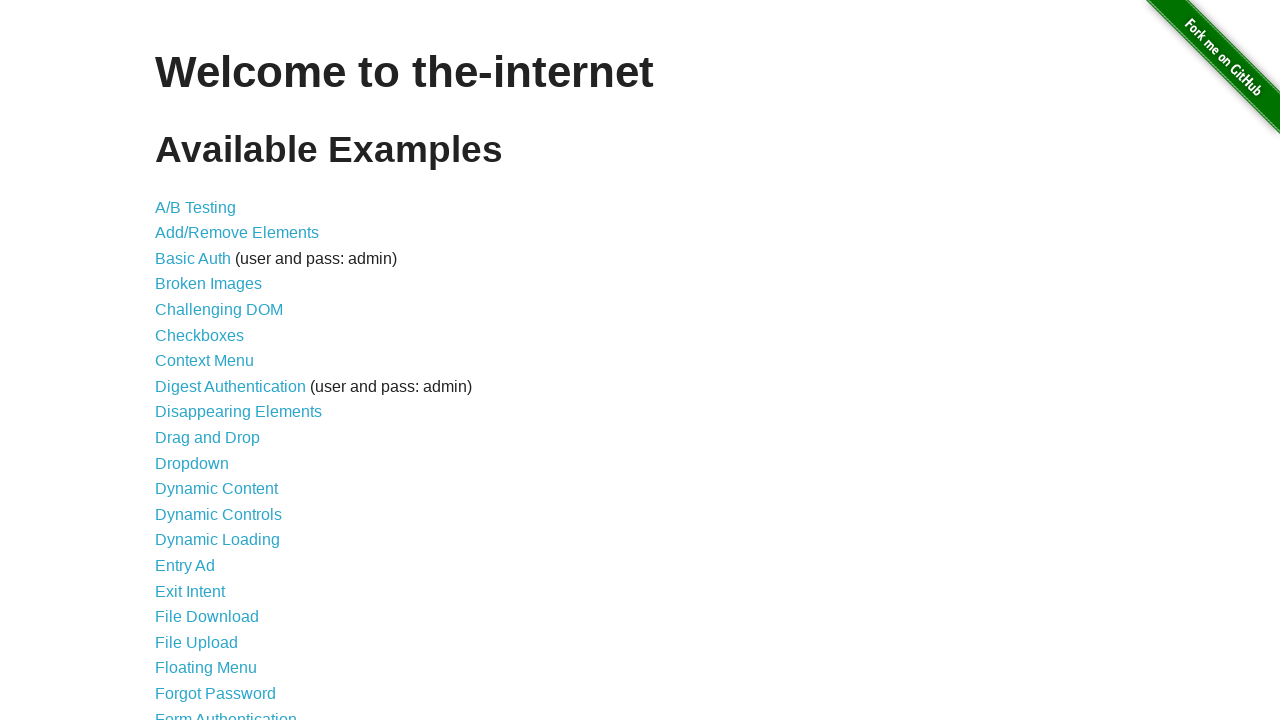